Tests navigation through a medical application by entering hospital code, proceeding to home page, and navigating to the Pediatric ICU section

Starting URL: https://nurse-app.azurewebsites.net/

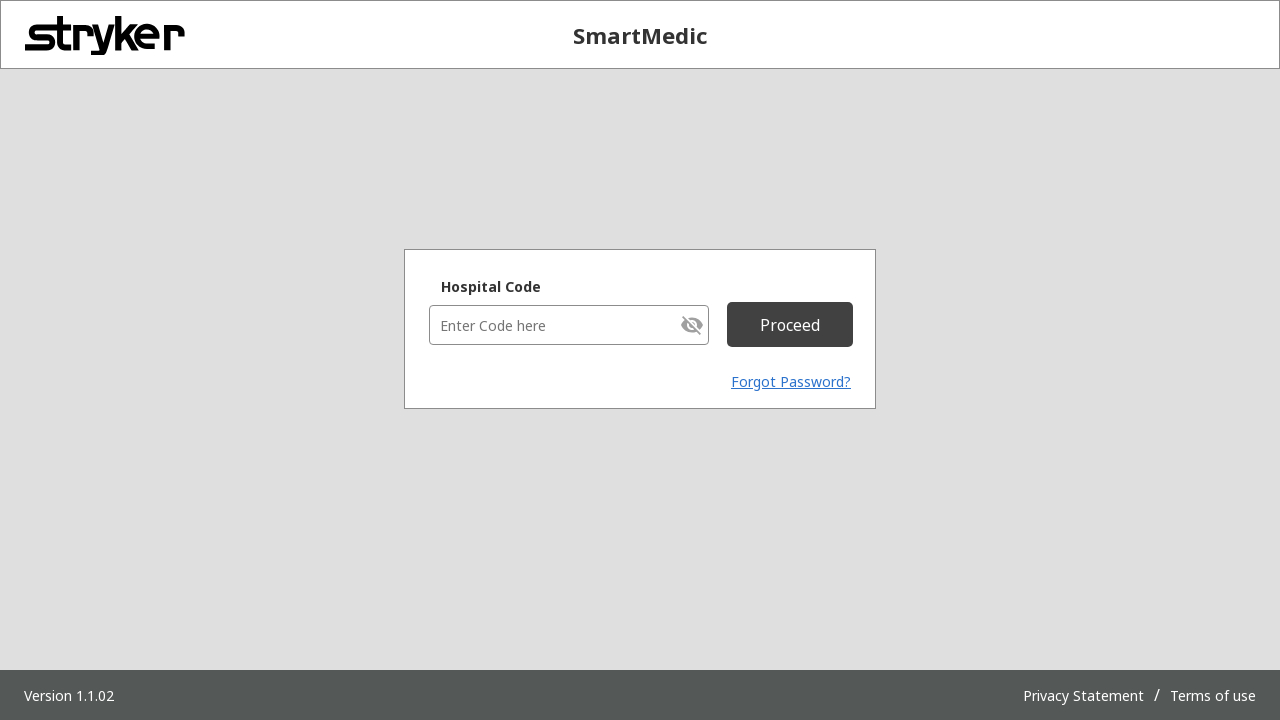

Entered hospital code '12349' in password field on //input[@type='password']
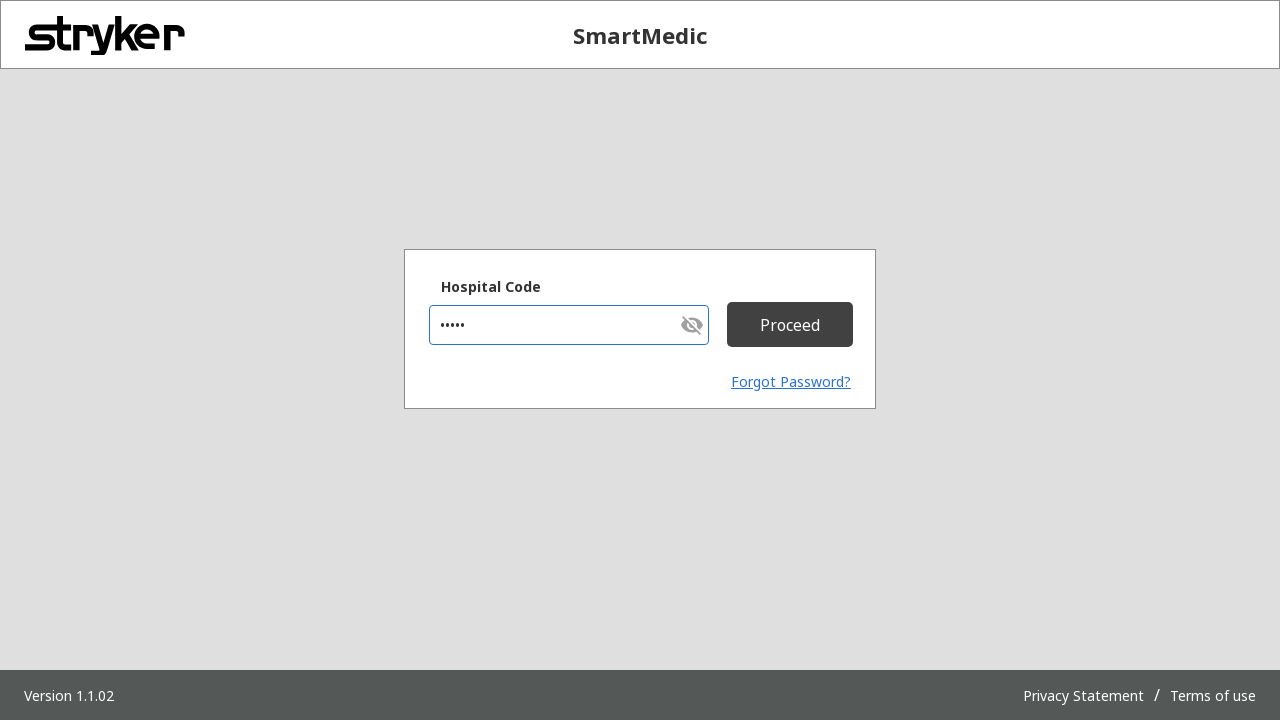

Clicked Proceed button to navigate to home page at (790, 324) on text=Proceed
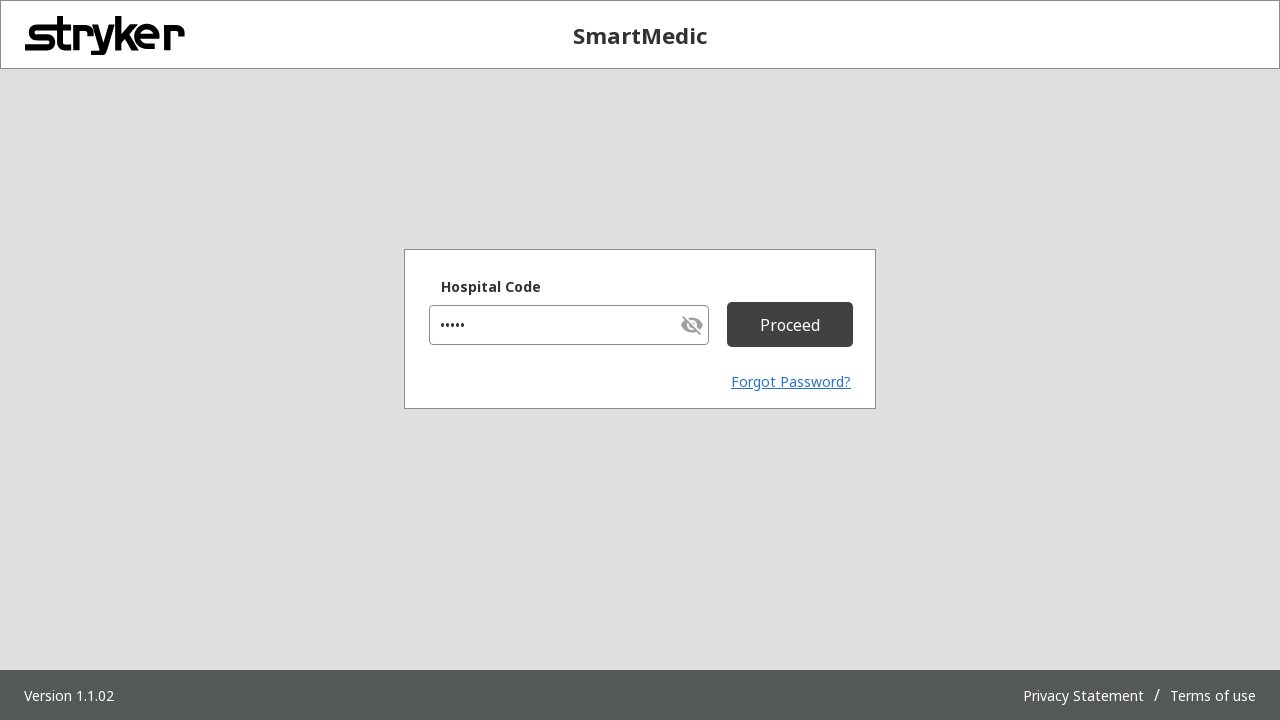

Waited 2 seconds for page to load
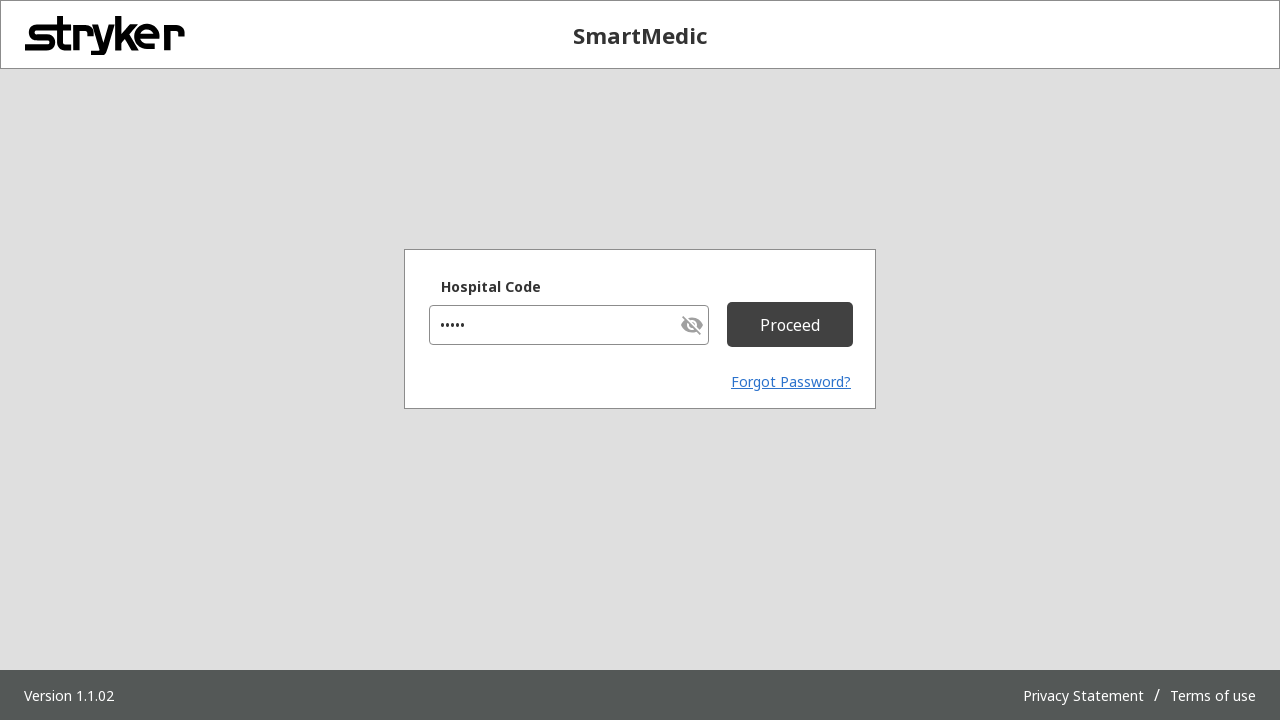

Located all ICU unit elements
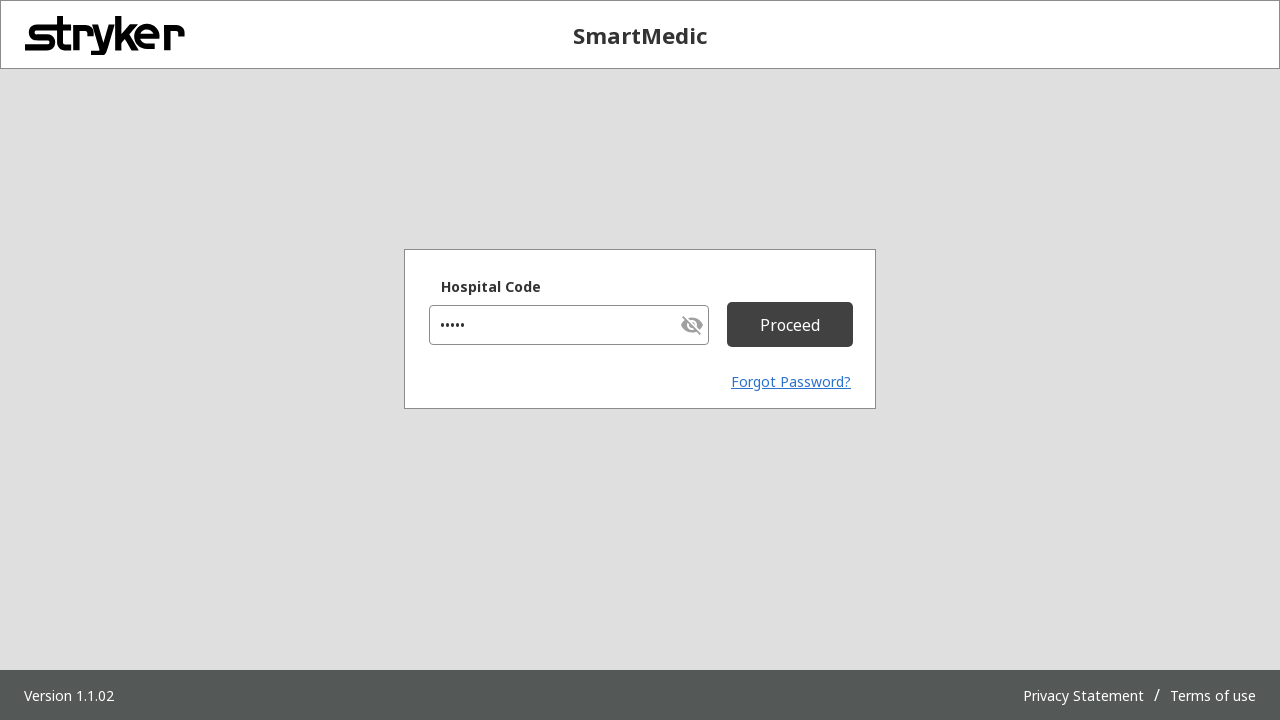

Waited 2 seconds for Pediatric ICU page to fully load
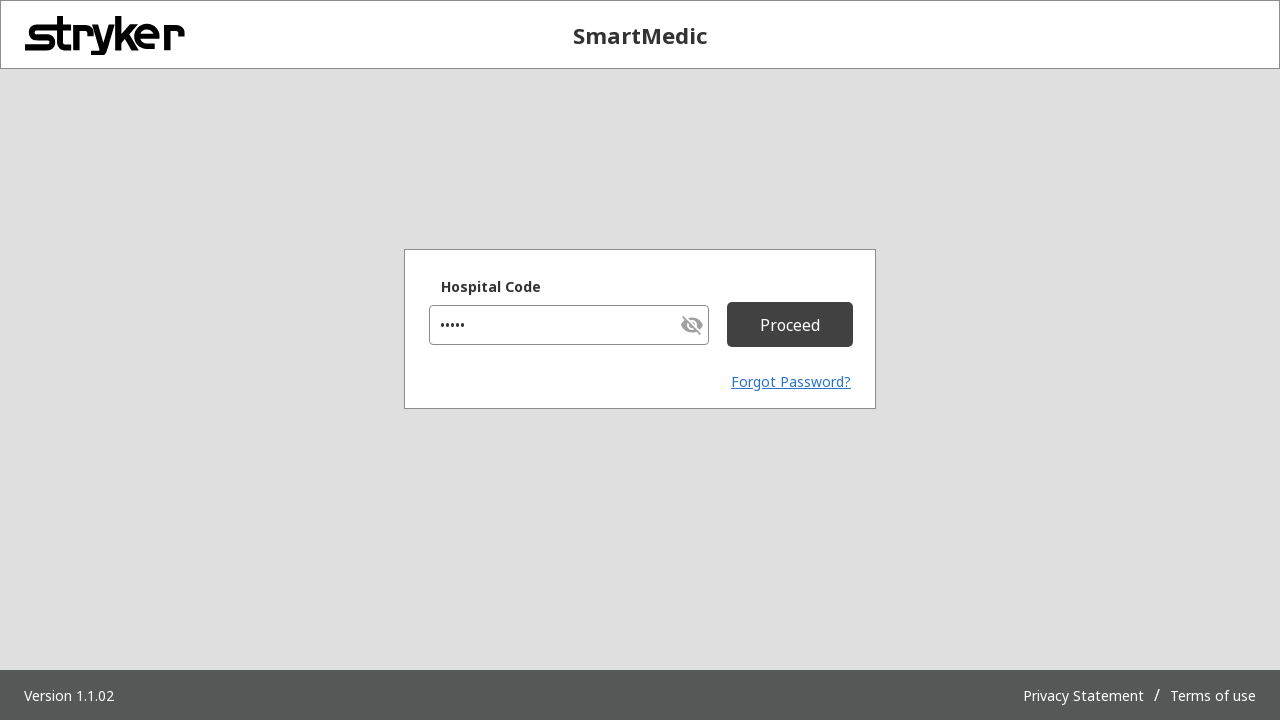

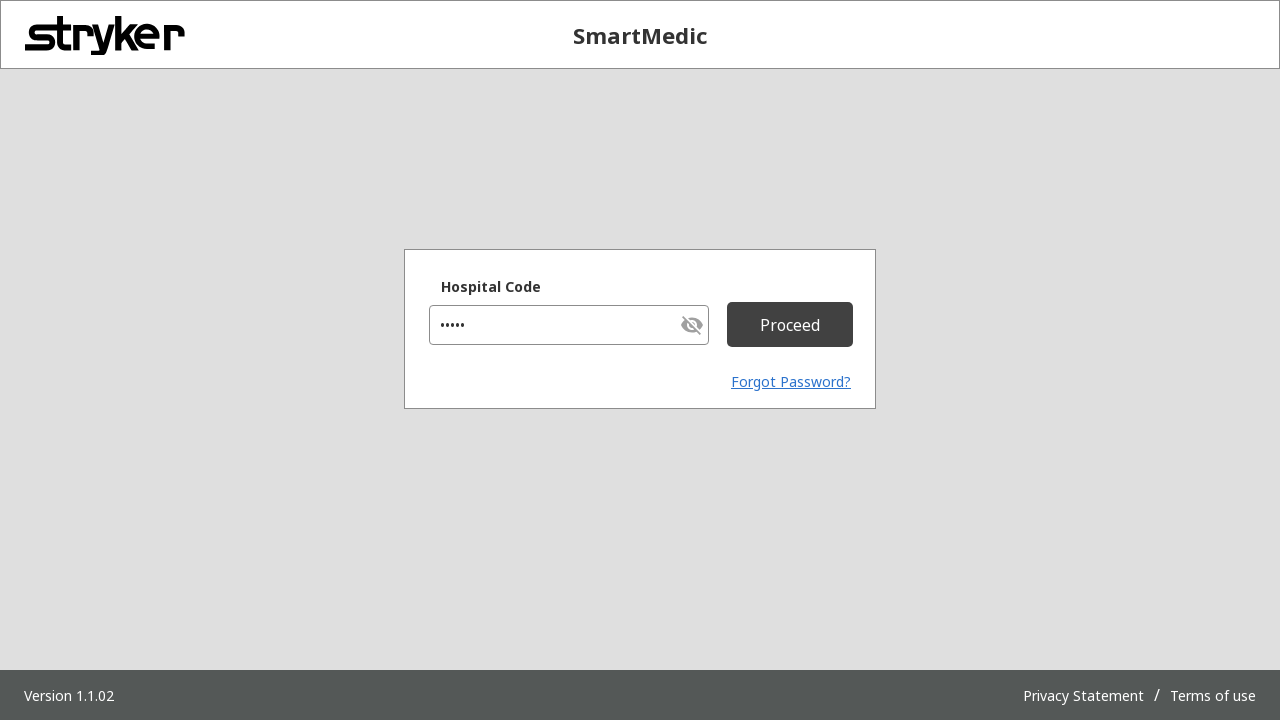